Tests right-click context menu functionality by performing a right-click action on a button element

Starting URL: https://swisnl.github.io/jQuery-contextMenu/3.x/demo.html

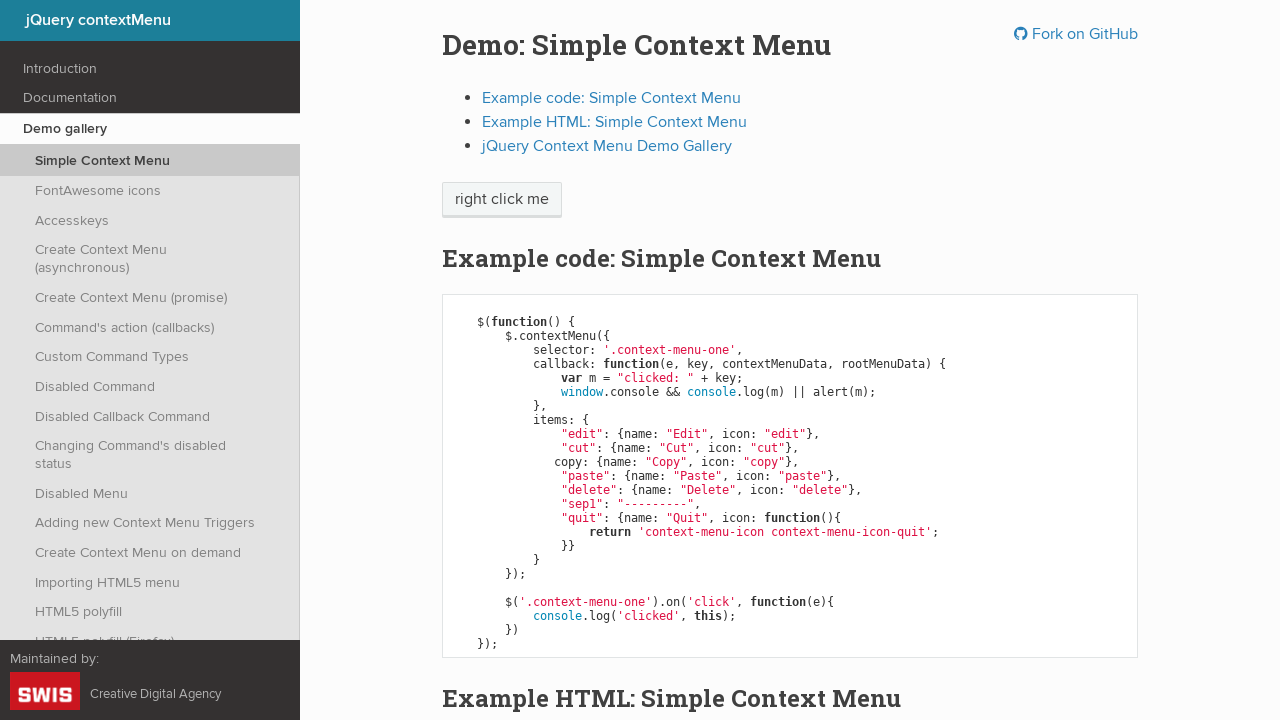

Located context menu button element
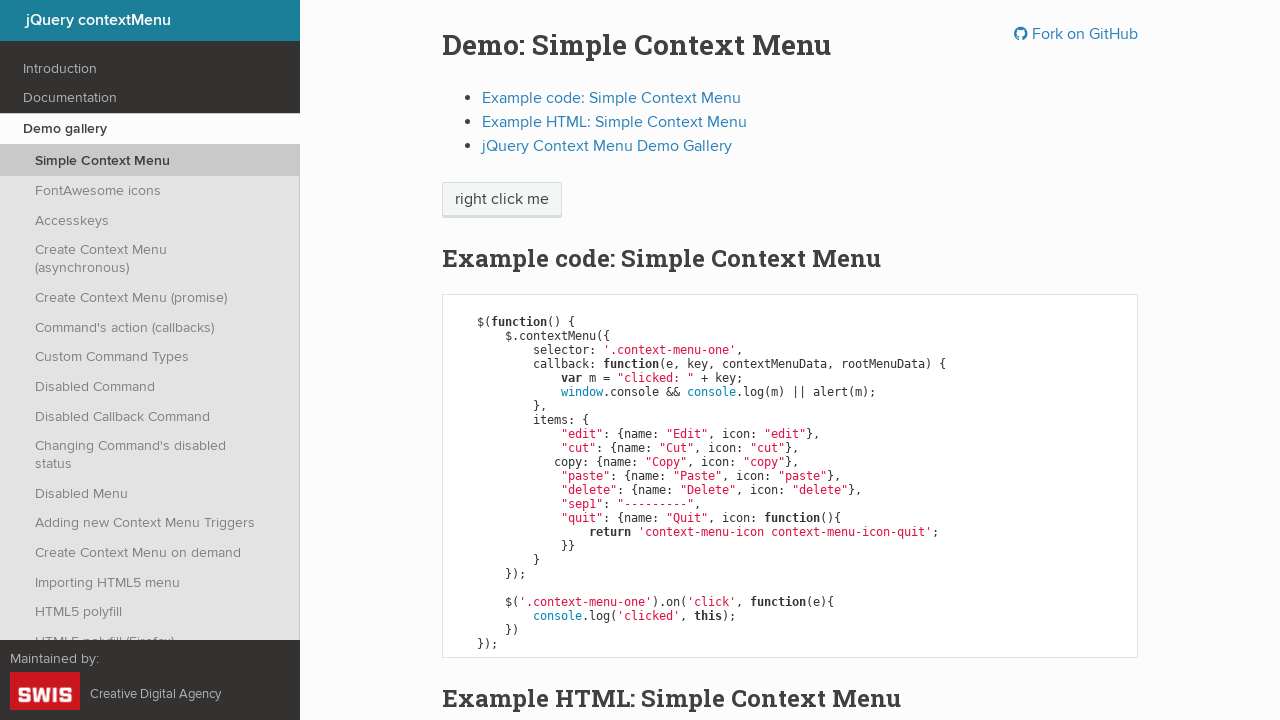

Performed right-click action on context menu button at (502, 200) on span.context-menu-one.btn.btn-neutral
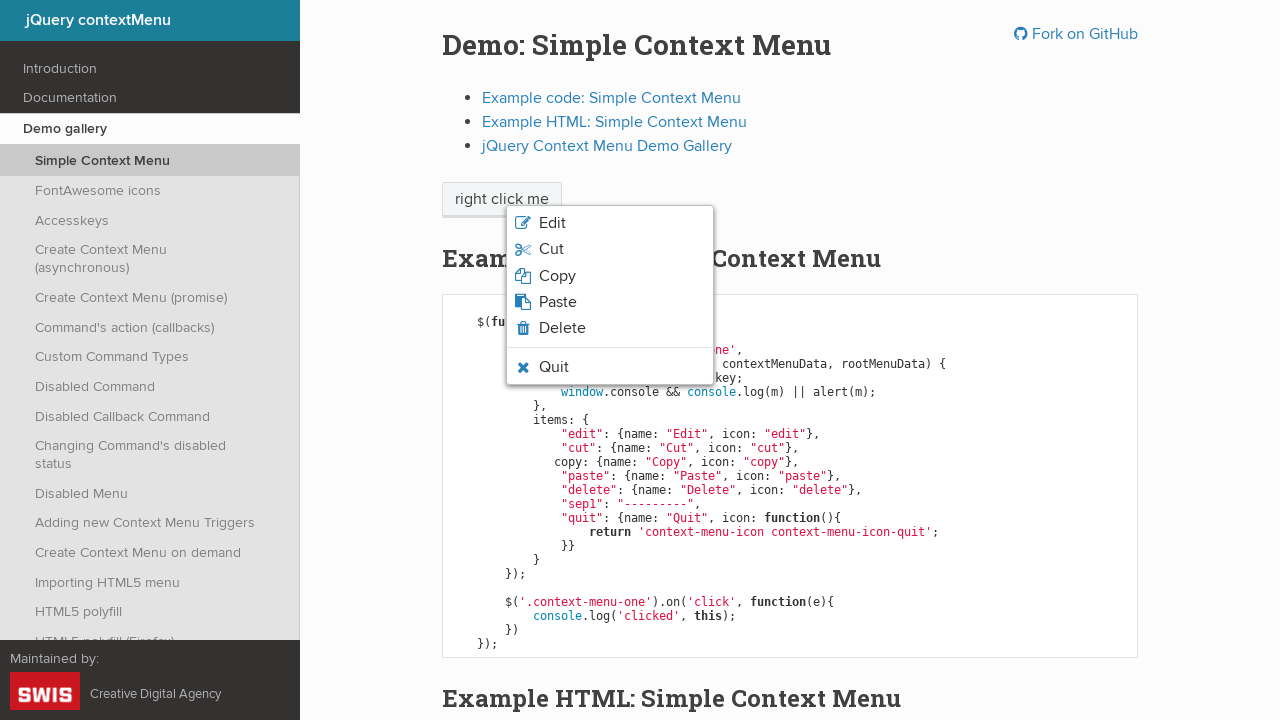

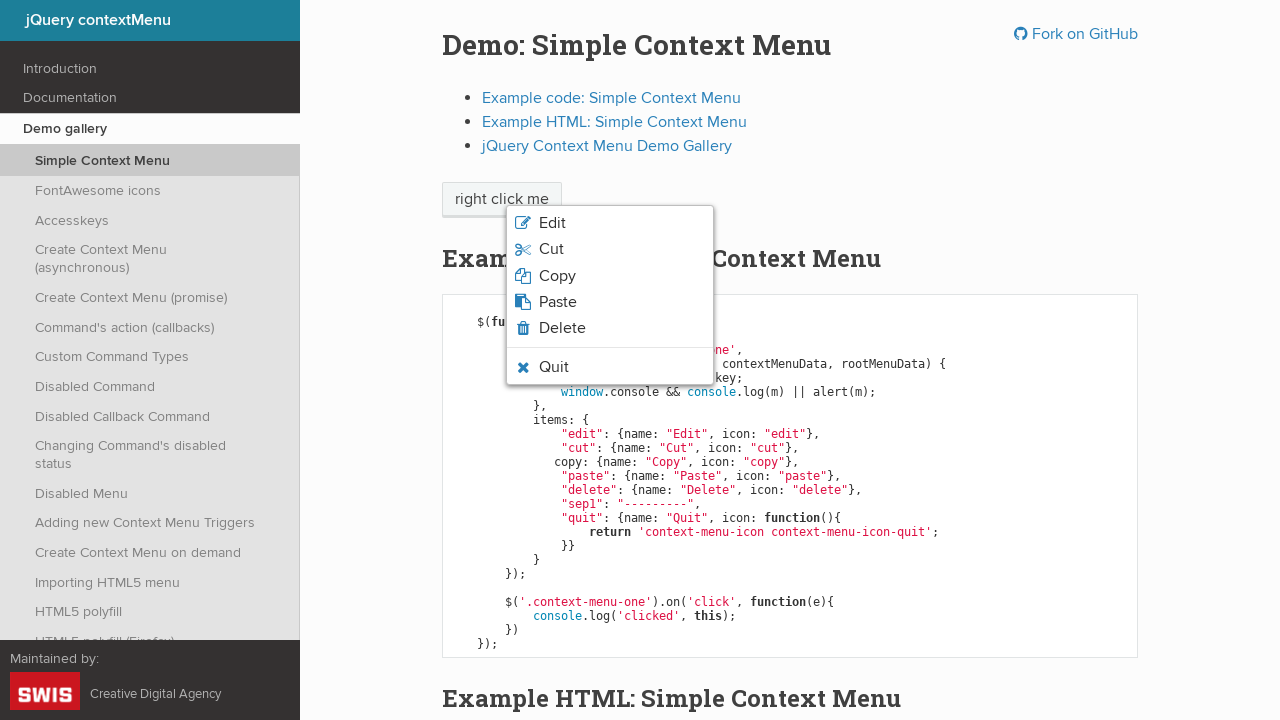